Tests context menu functionality by right-clicking on an element, selecting "Quit" from the context menu, and accepting the resulting alert dialog

Starting URL: https://swisnl.github.io/jQuery-contextMenu/demo.html

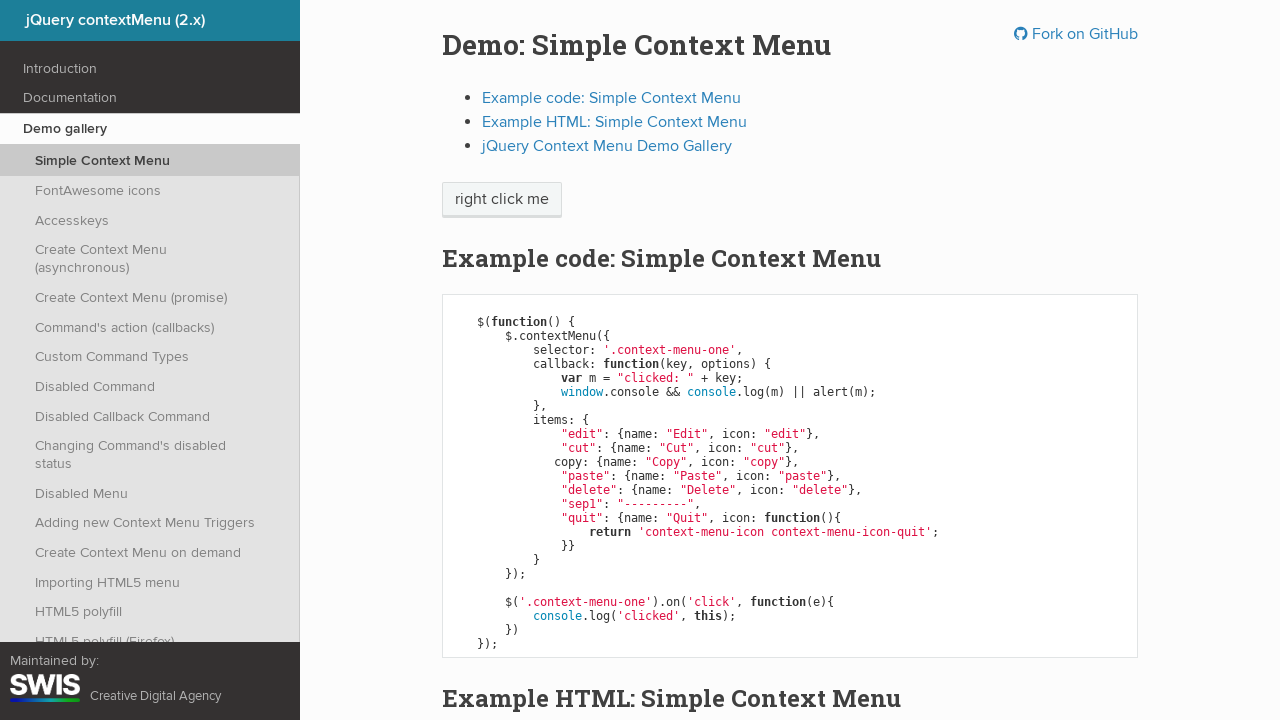

Right-clicked on 'right click me' button to open context menu at (502, 200) on //span[text()='right click me']
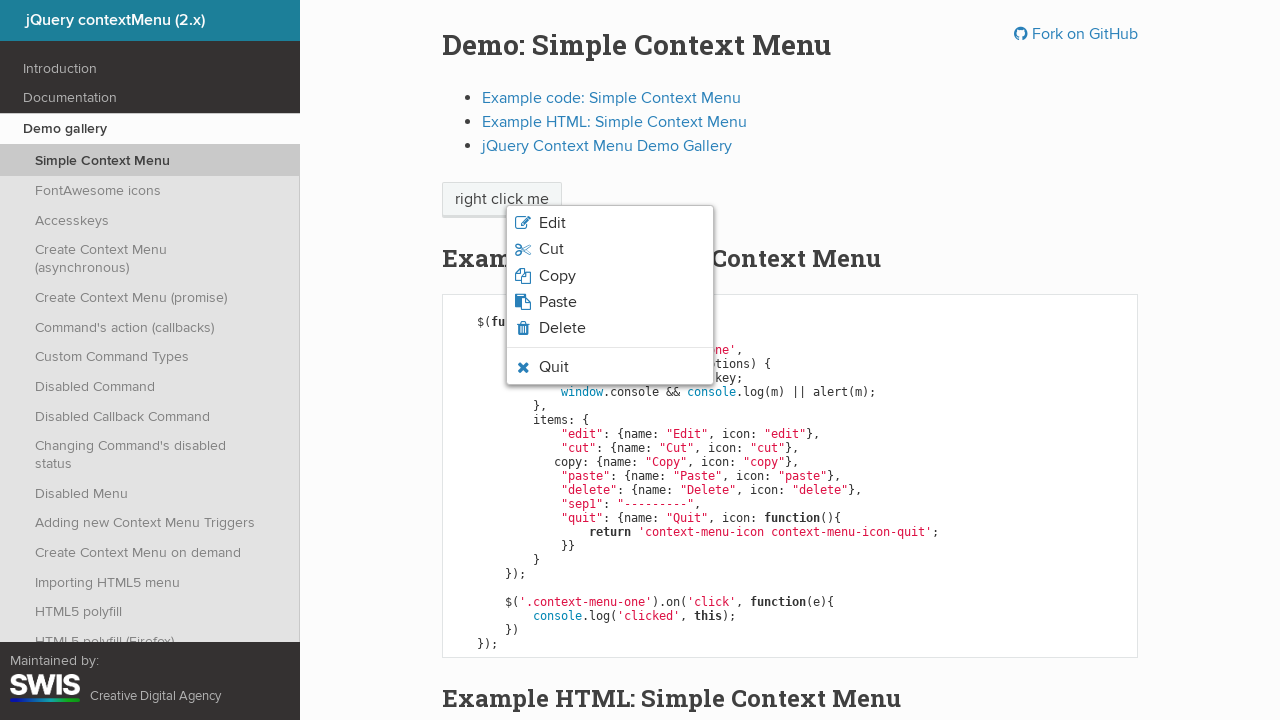

Clicked on 'Quit' option in the context menu at (554, 367) on xpath=//span[text()='Quit']
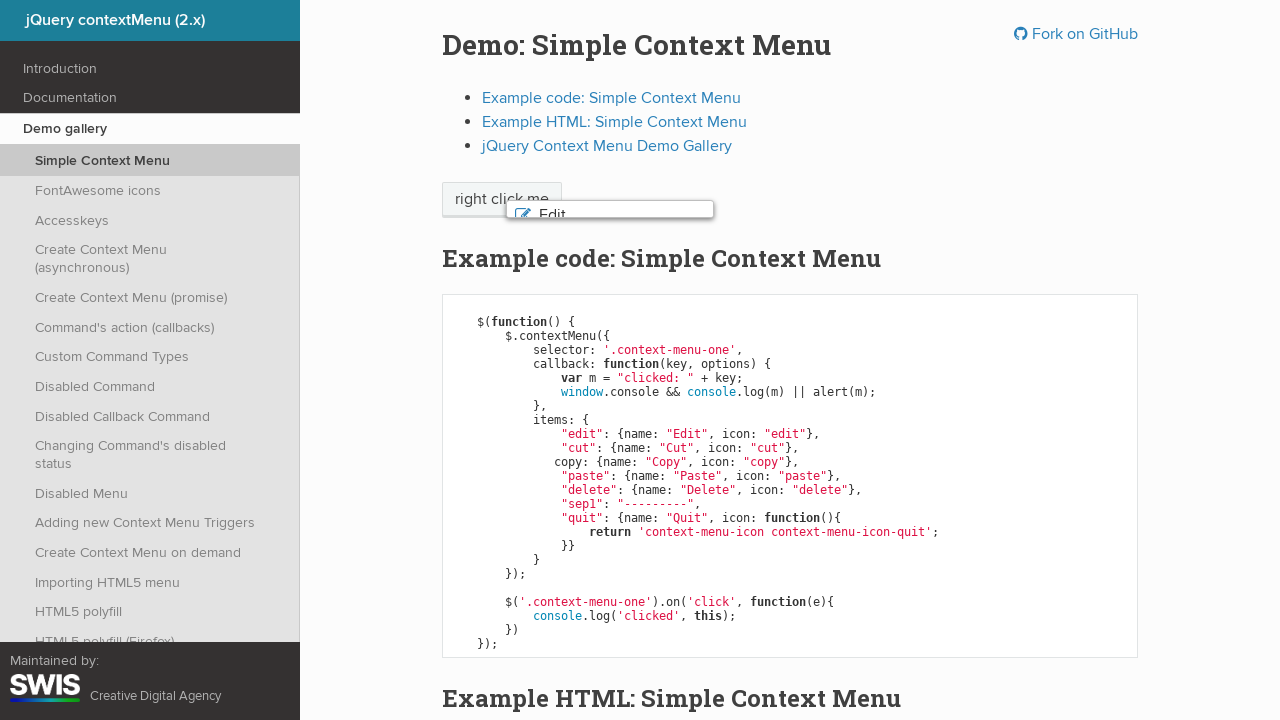

Set up dialog handler to accept alert dialogs
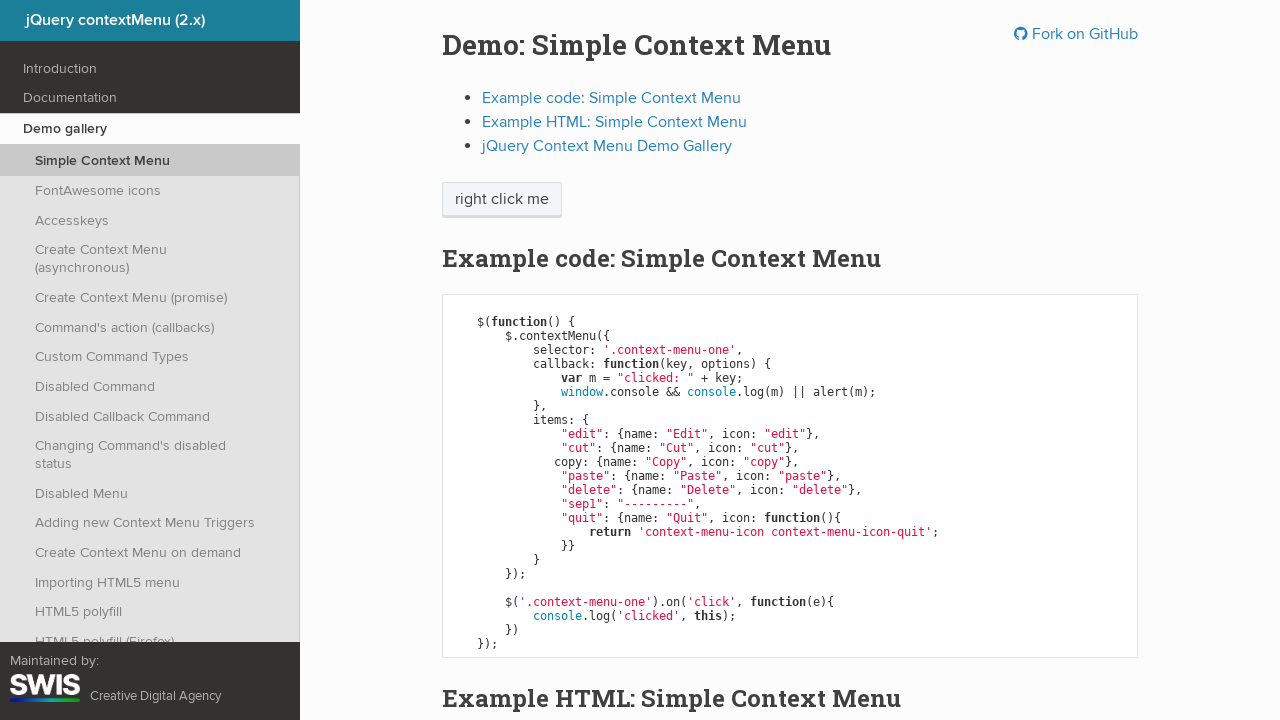

Waited 500ms for alert dialog to be processed
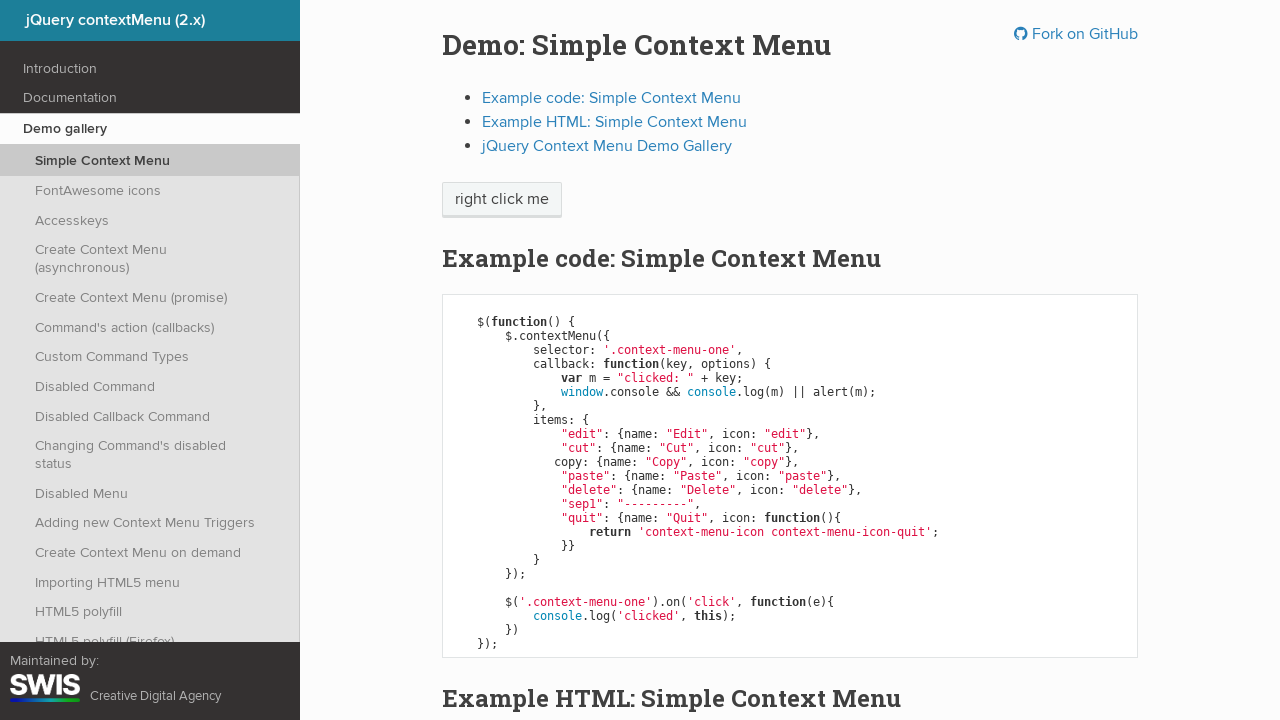

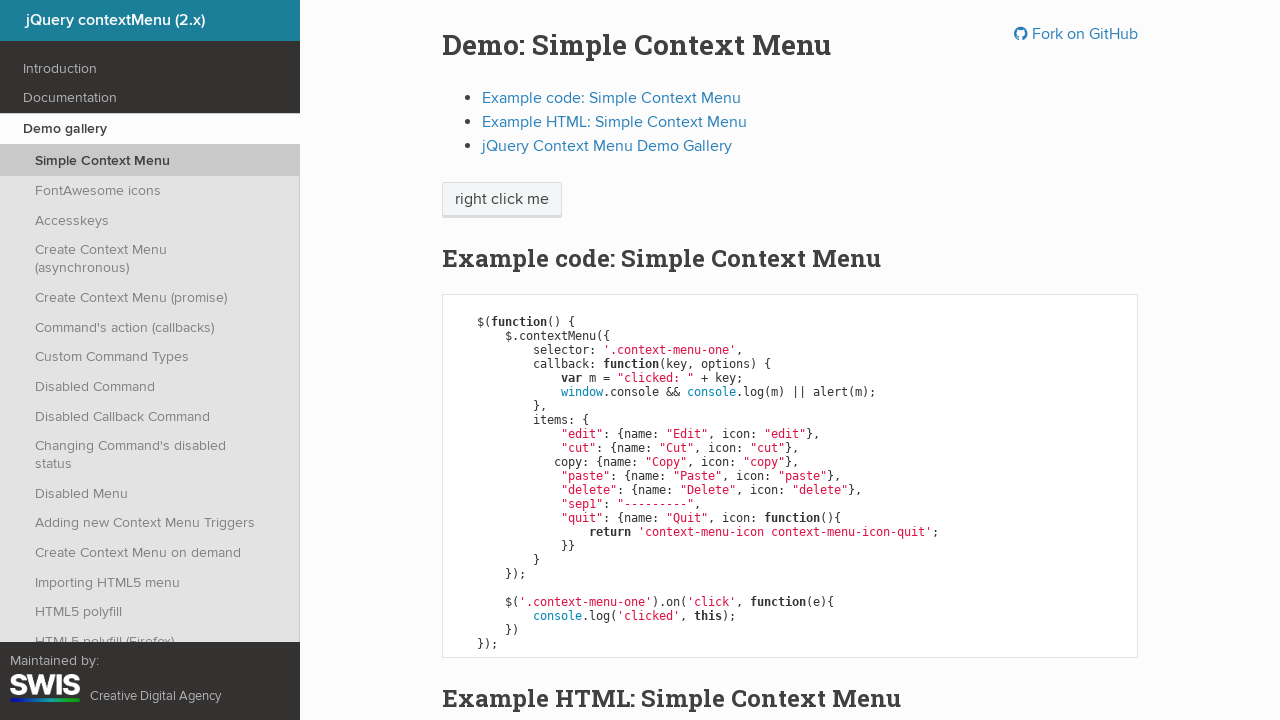